Navigates to ZeroBank login page and verifies that the header text displays "Log in to ZeroBank"

Starting URL: http://zero.webappsecurity.com/login.html

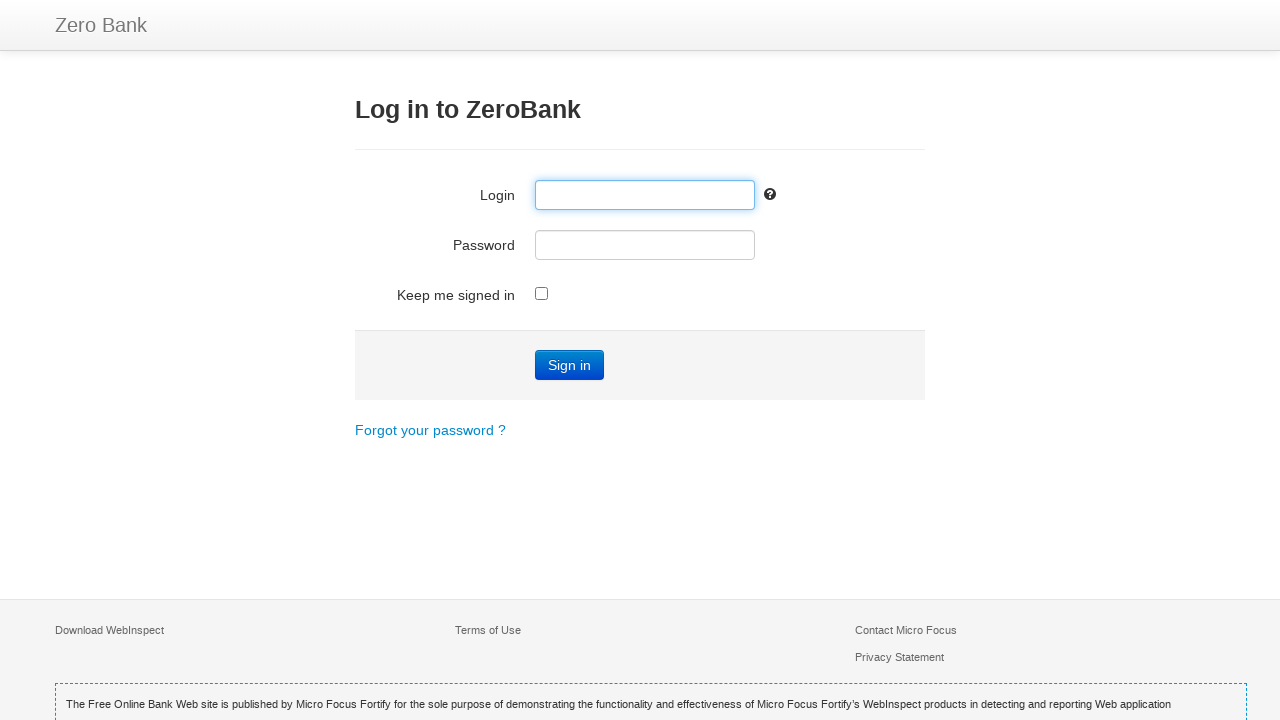

Navigated to ZeroBank login page
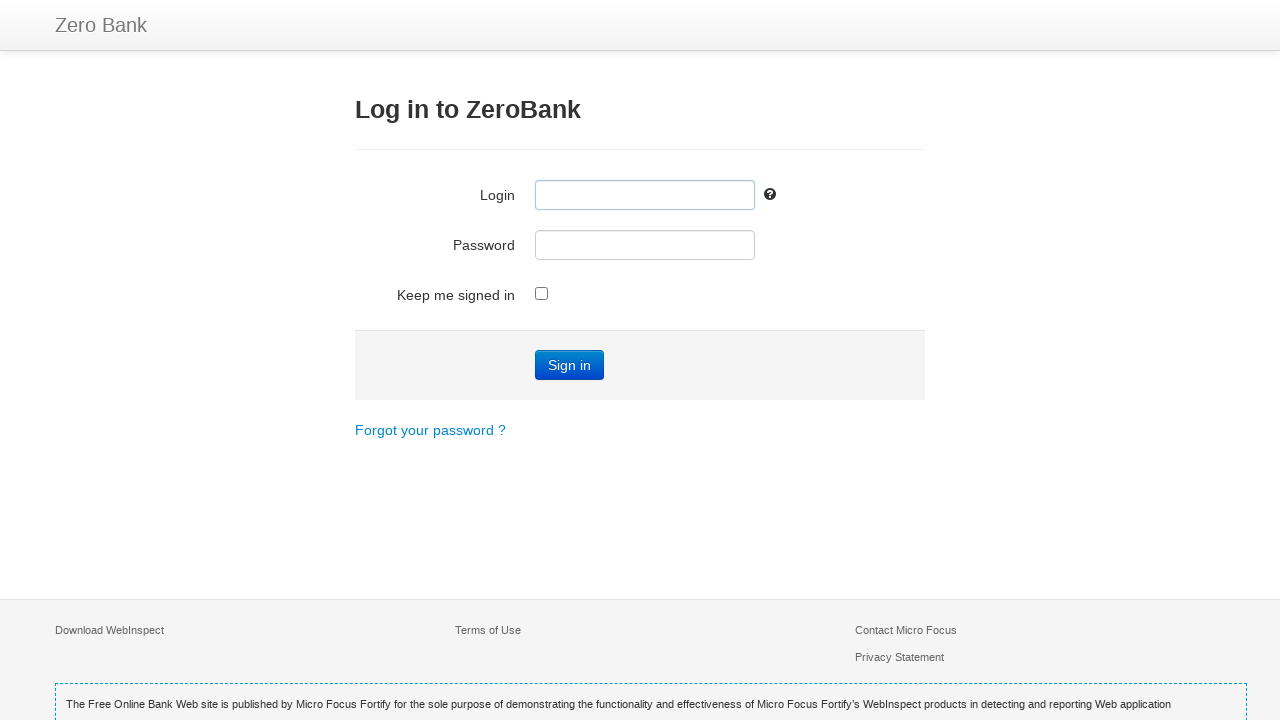

Header element h3 loaded and ready
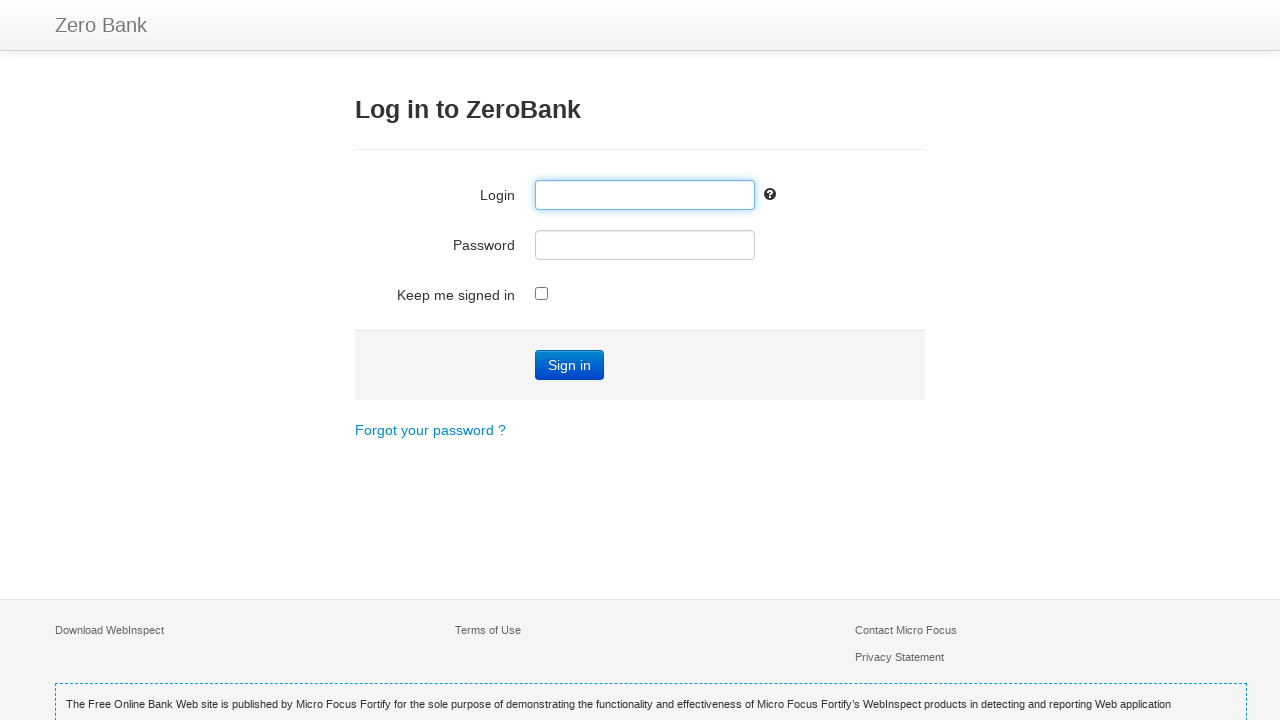

Verified header text displays 'Log in to ZeroBank'
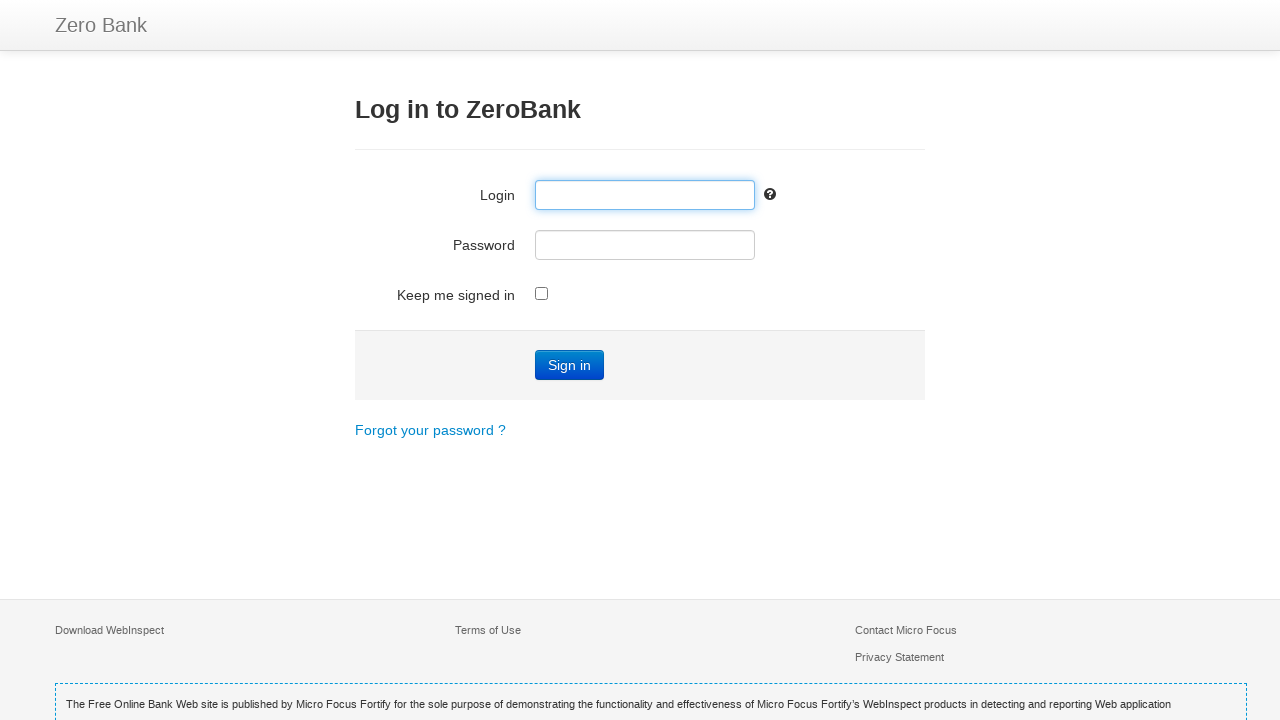

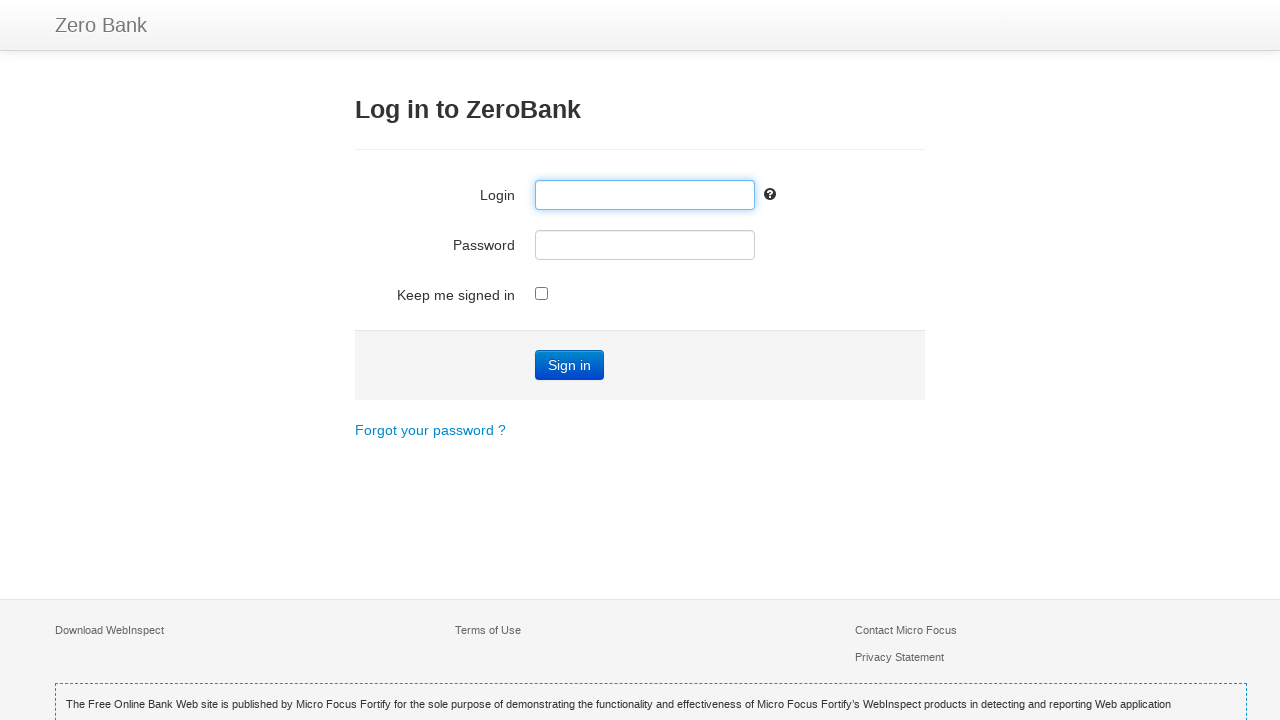